Navigates to AmIUnique fingerprint test page and waits for the page to fully load and display fingerprinting results

Starting URL: https://amiunique.org/fingerprint

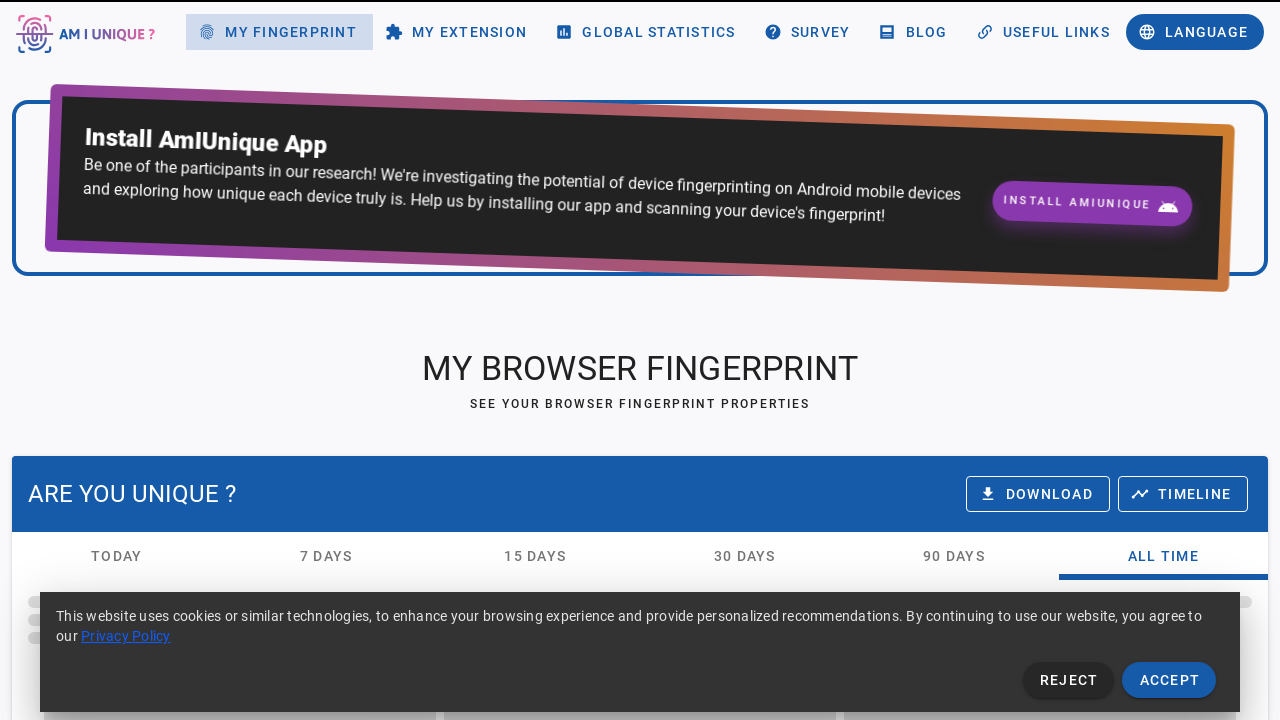

Waited 15 seconds for fingerprint analysis to begin
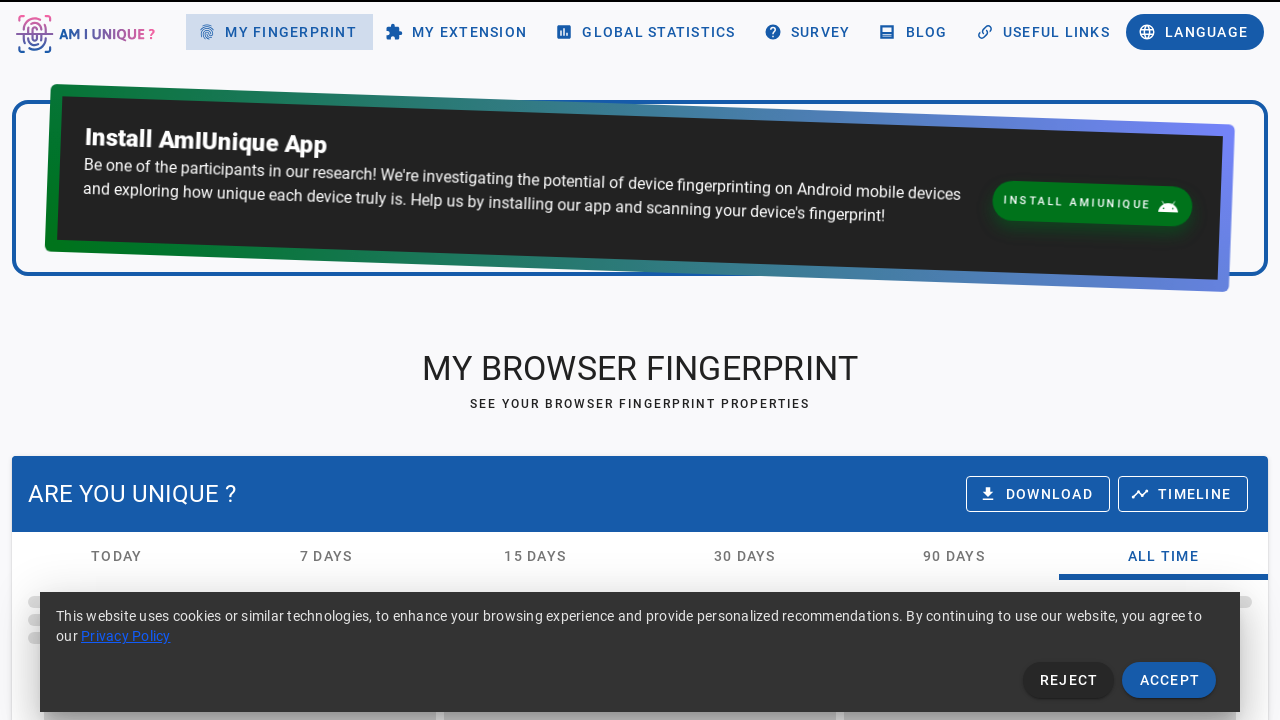

Waited additional 125 seconds for all fingerprinting results to fully load and display
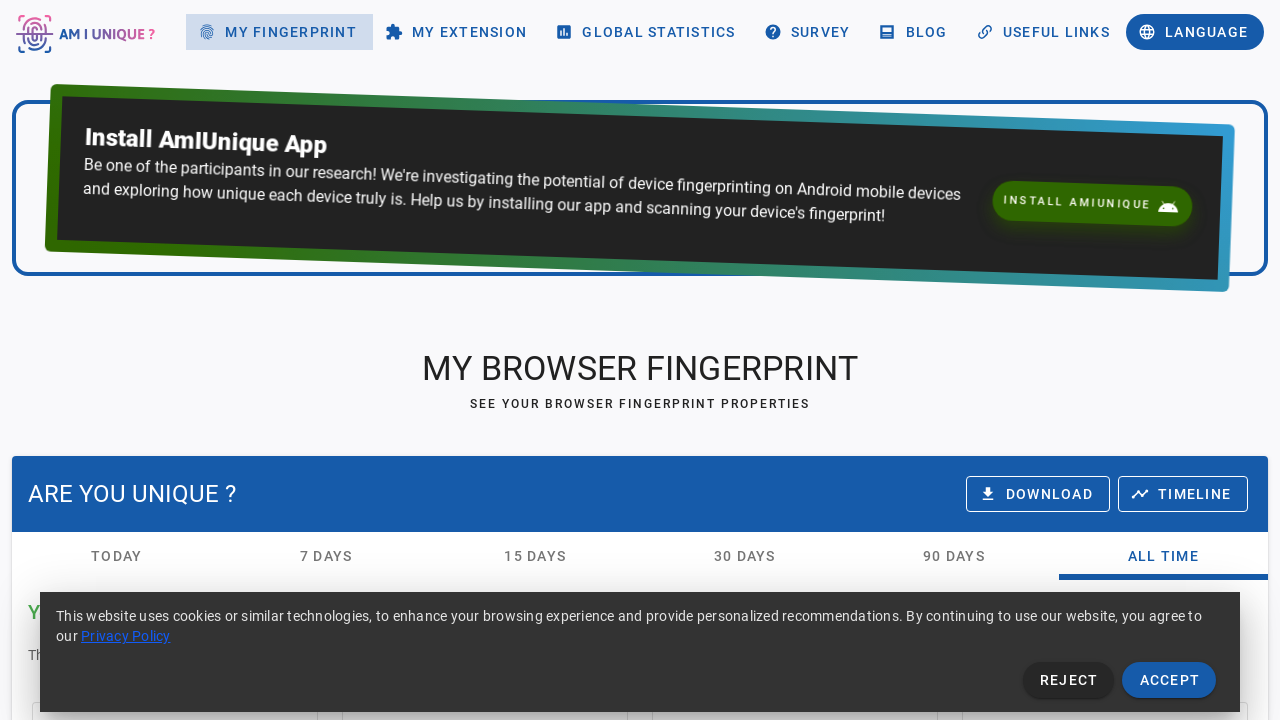

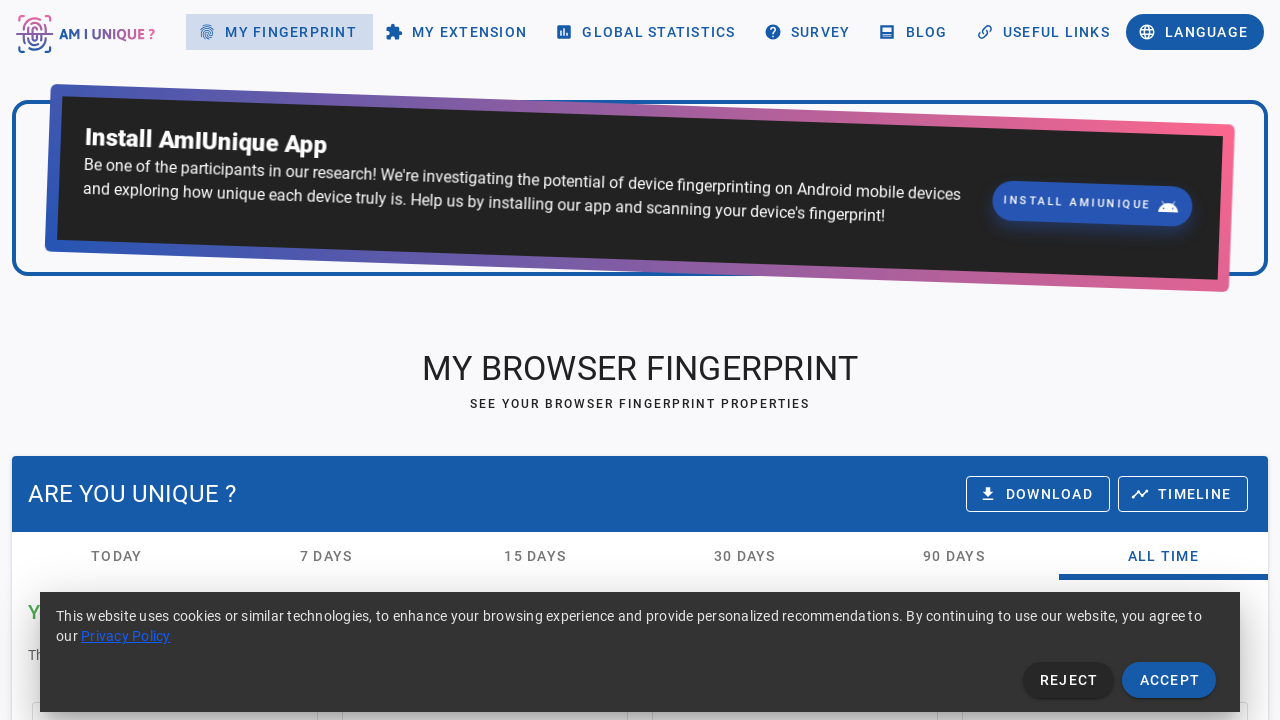